Tests various wait conditions on a demo page by clicking buttons and waiting for elements to appear, disappear, or change their text

Starting URL: https://www.leafground.com/waits.xhtml

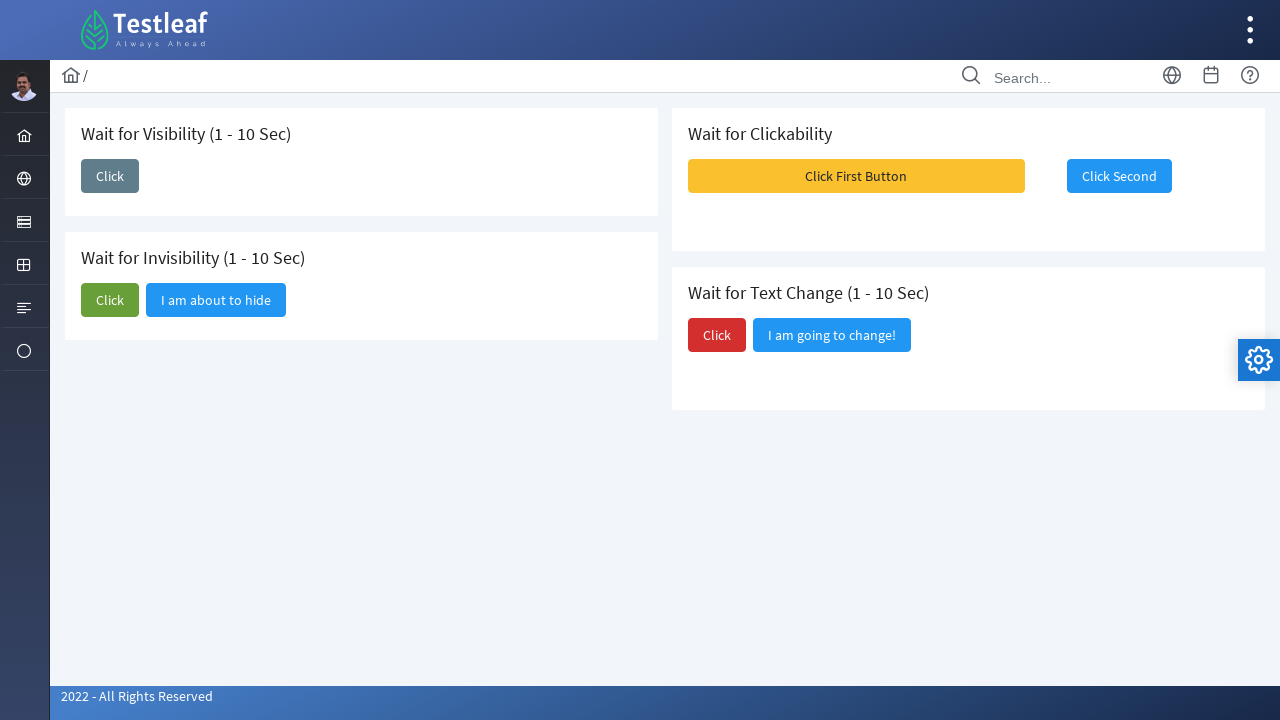

Clicked first button to make 'I am here' appear at (110, 176) on xpath=//span[@class='ui-button-text ui-c']
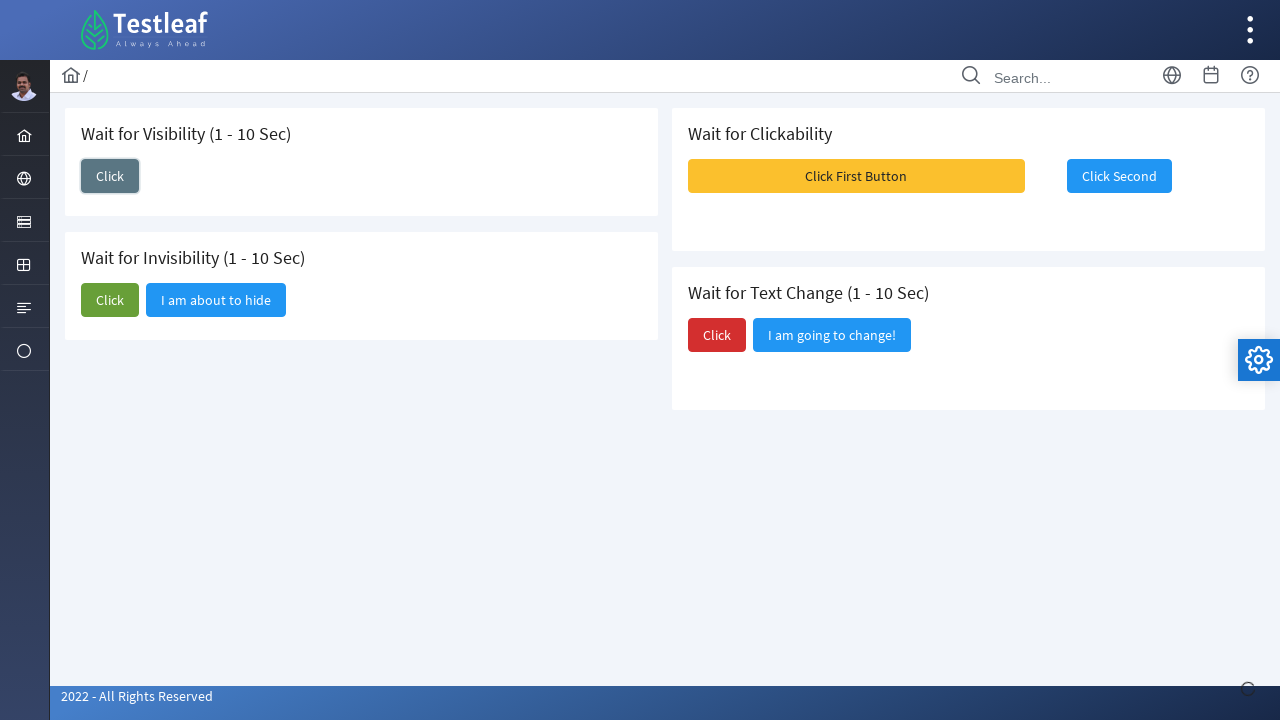

Waited for 'I am here' button to become visible
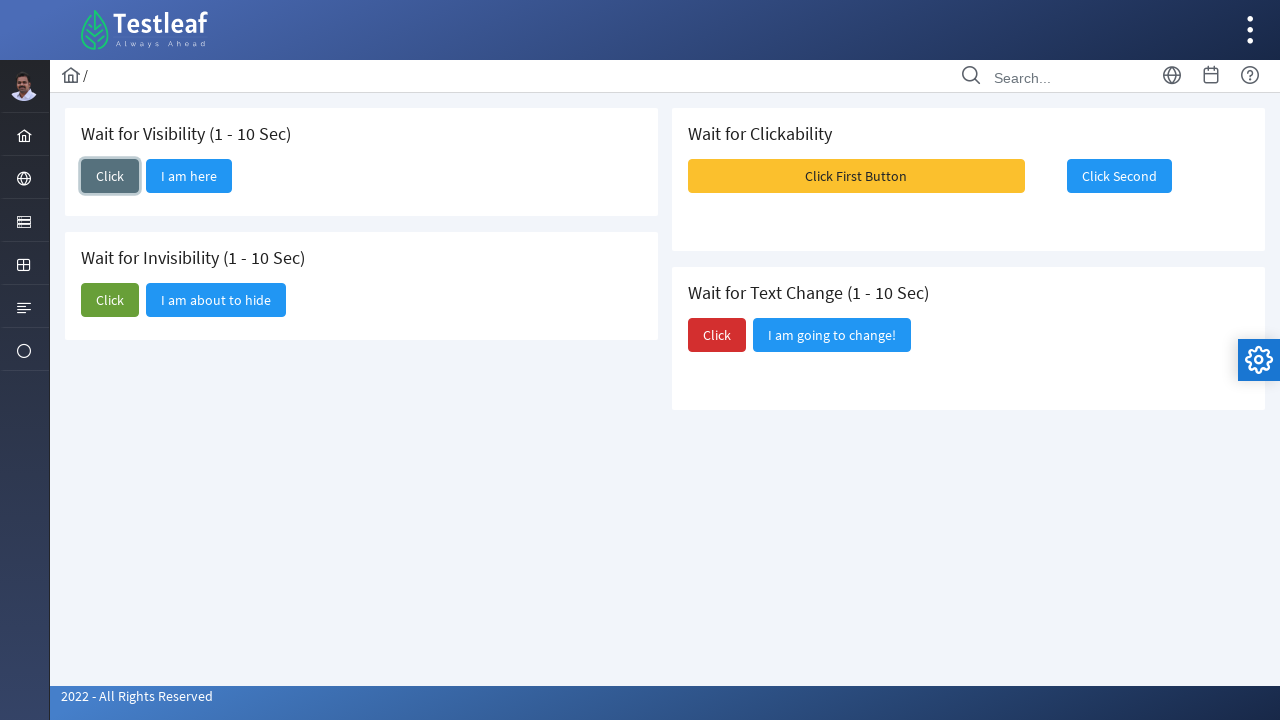

Clicked button to hide 'I am about to hide' at (110, 300) on (//span[@class='ui-button-text ui-c'])[3]
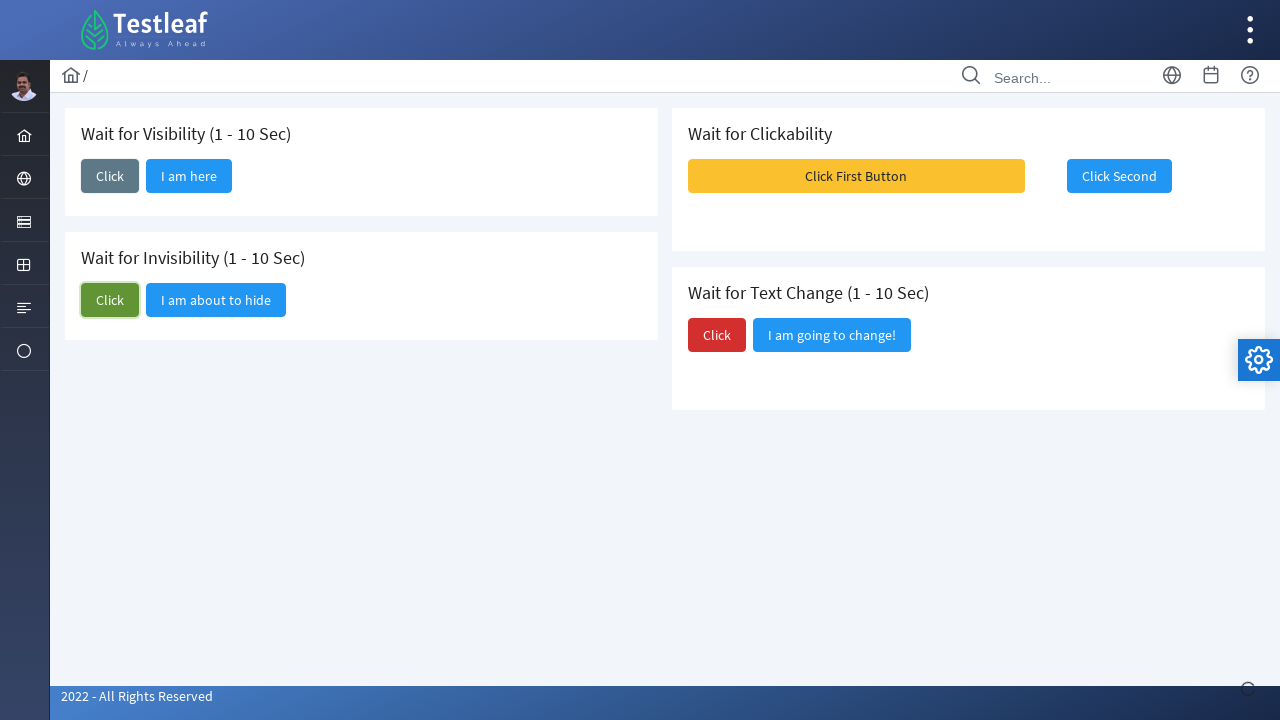

Waited for 'I am about to hide' button to become hidden
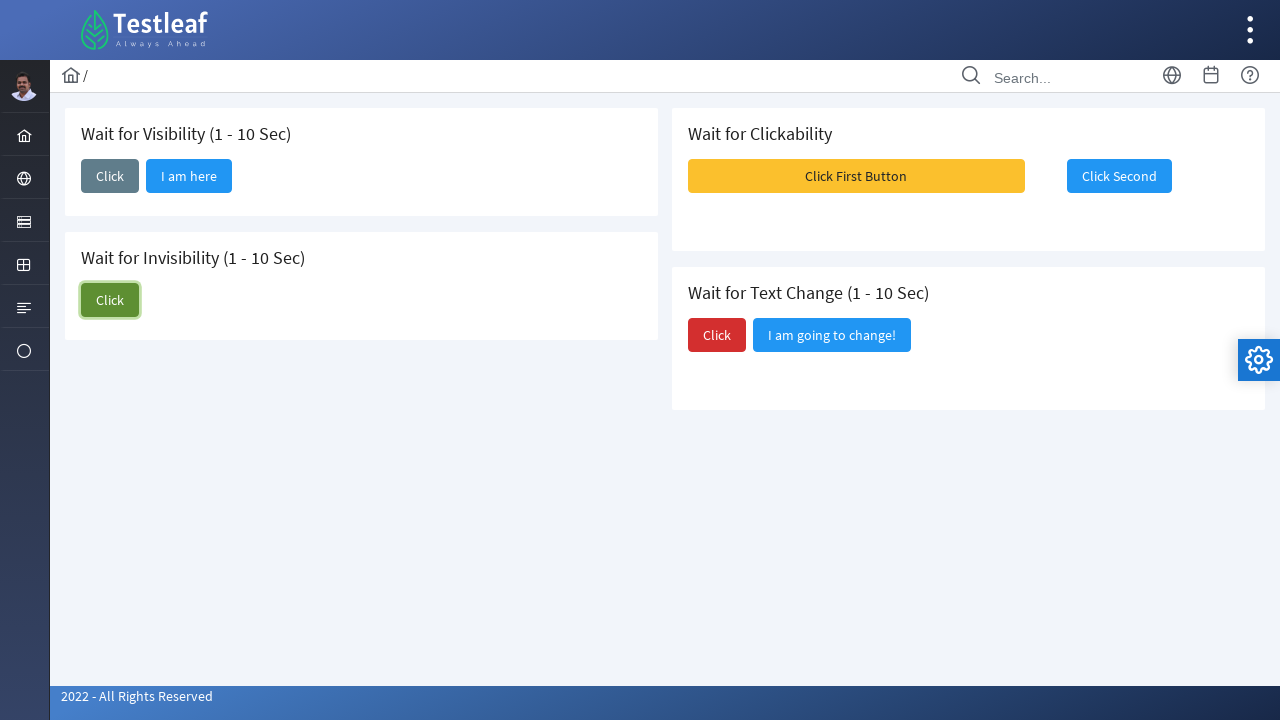

Clicked 'Click First Button' to make 'Click Second' appear at (856, 176) on xpath=//span[text()='Click First Button']
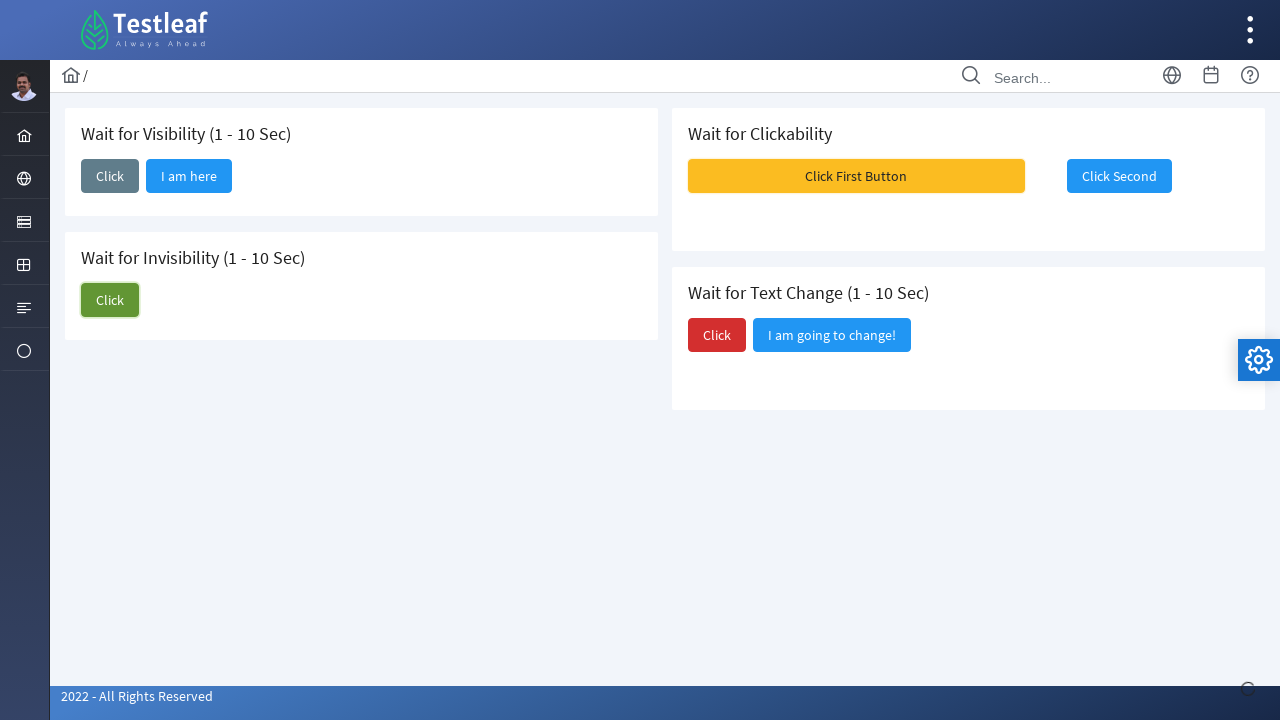

Waited for 'Click Second' button to become visible
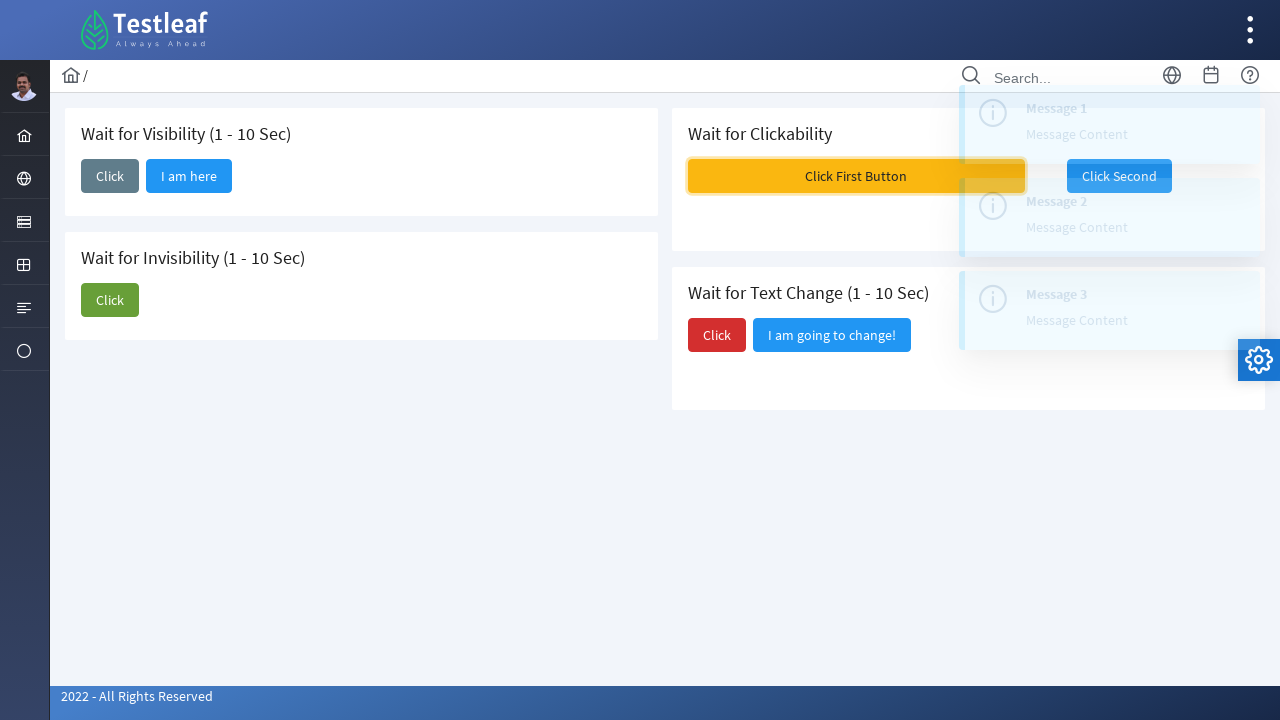

Clicked button to change text to 'Did you notice?' at (717, 335) on (//span[text()='Click'])[3]
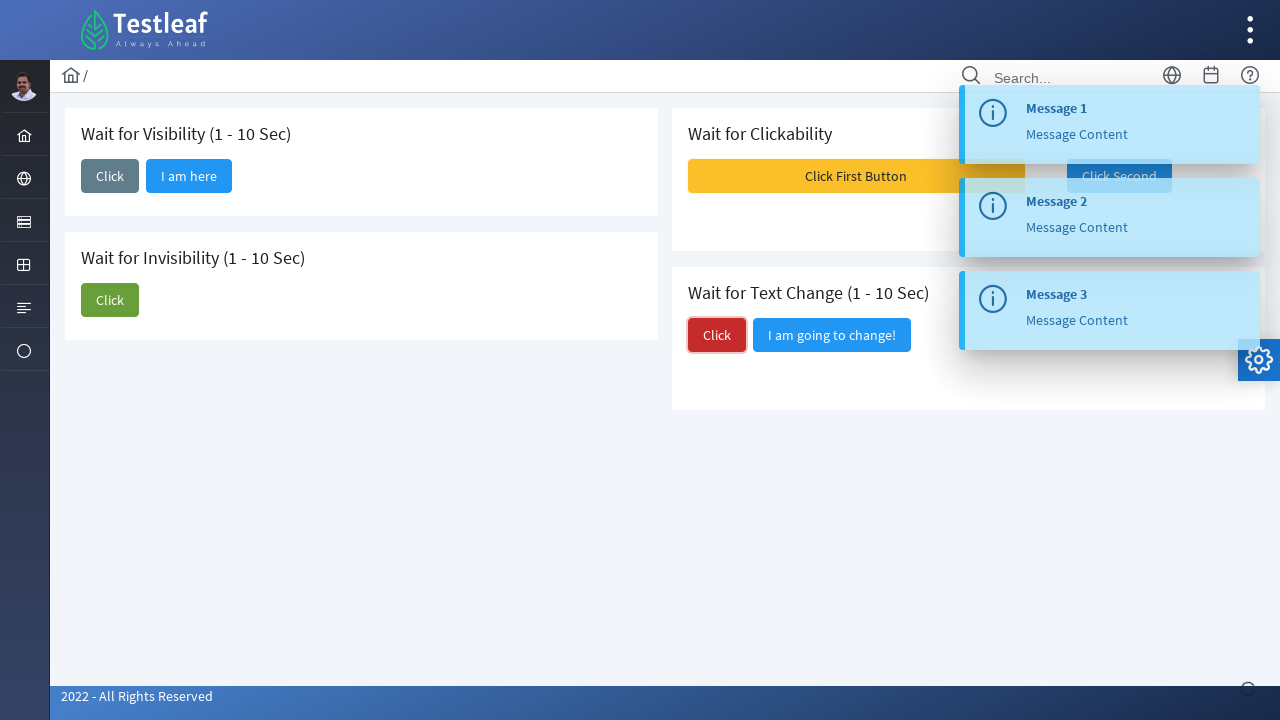

Waited for text to change to 'Did you notice?'
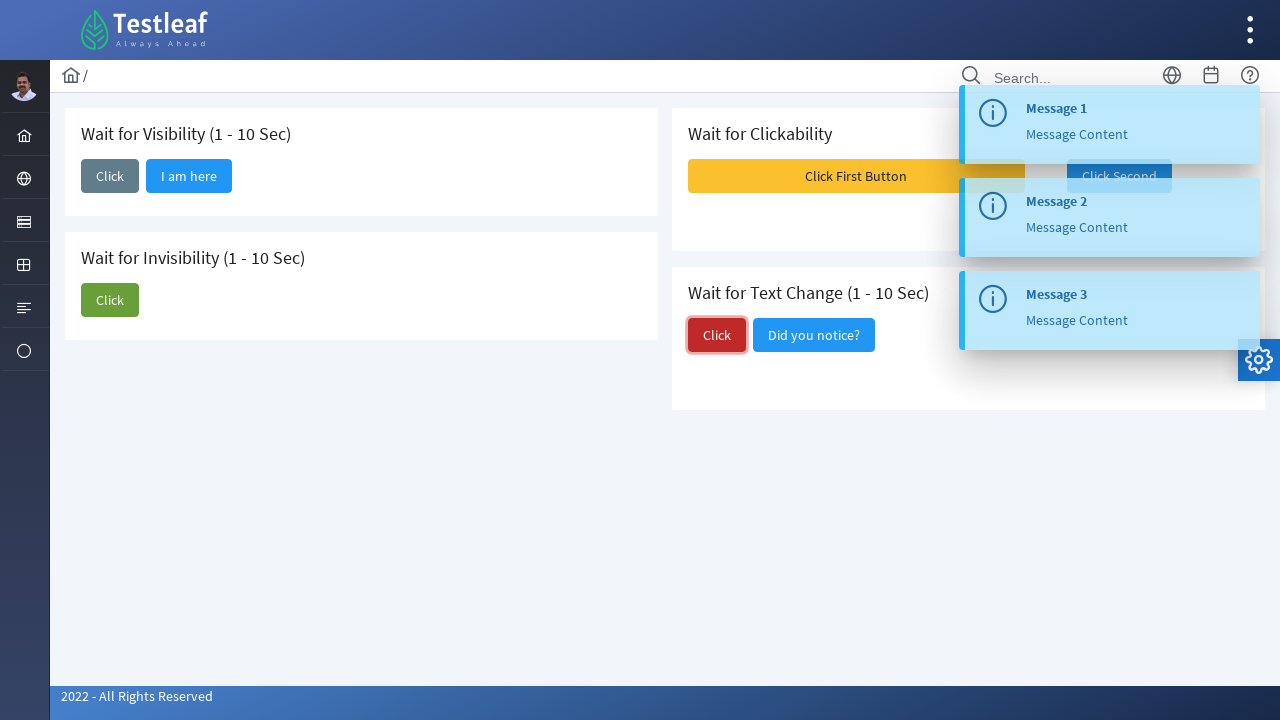

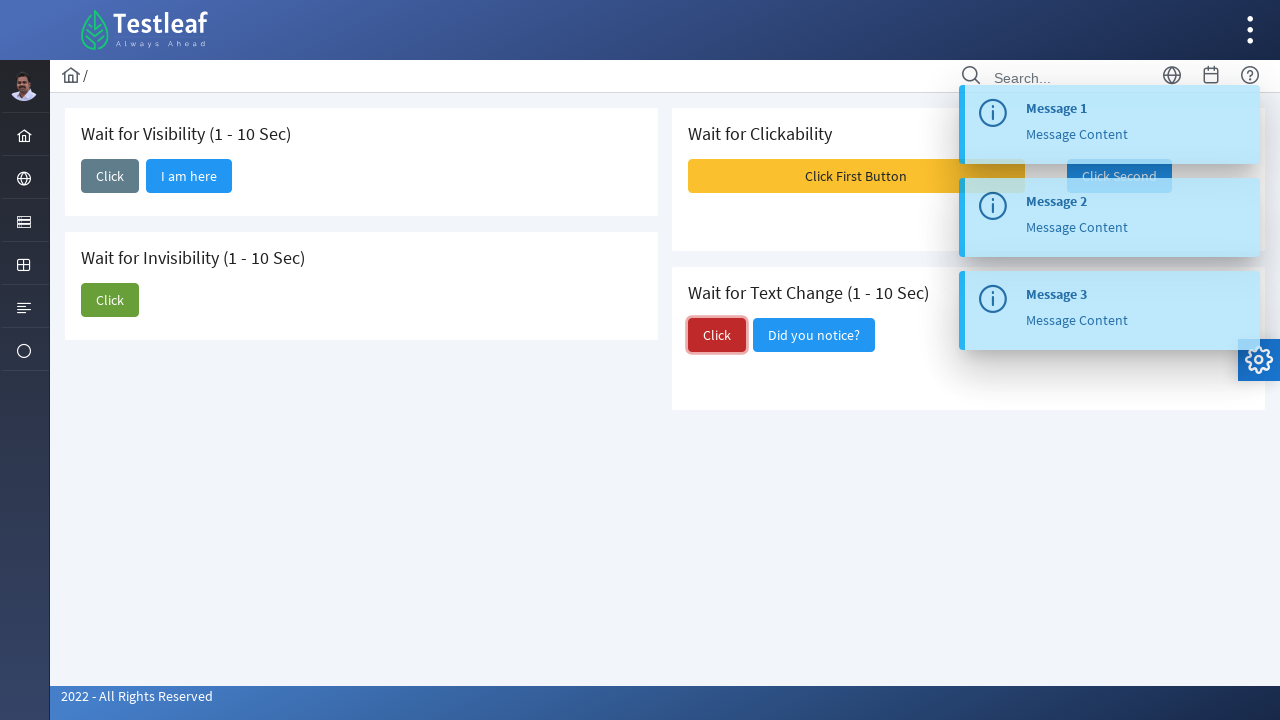